Navigates to the OLX India homepage and waits for the page to load

Starting URL: https://www.olx.in/

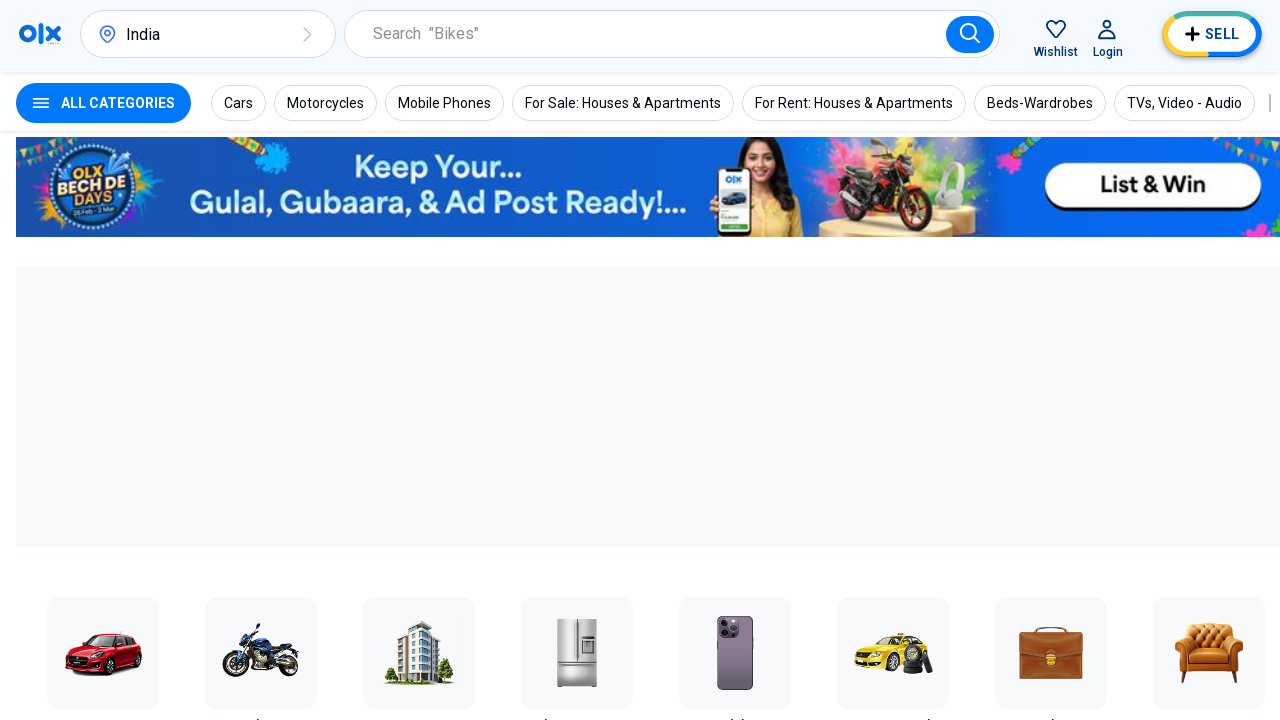

Navigated to OLX India homepage
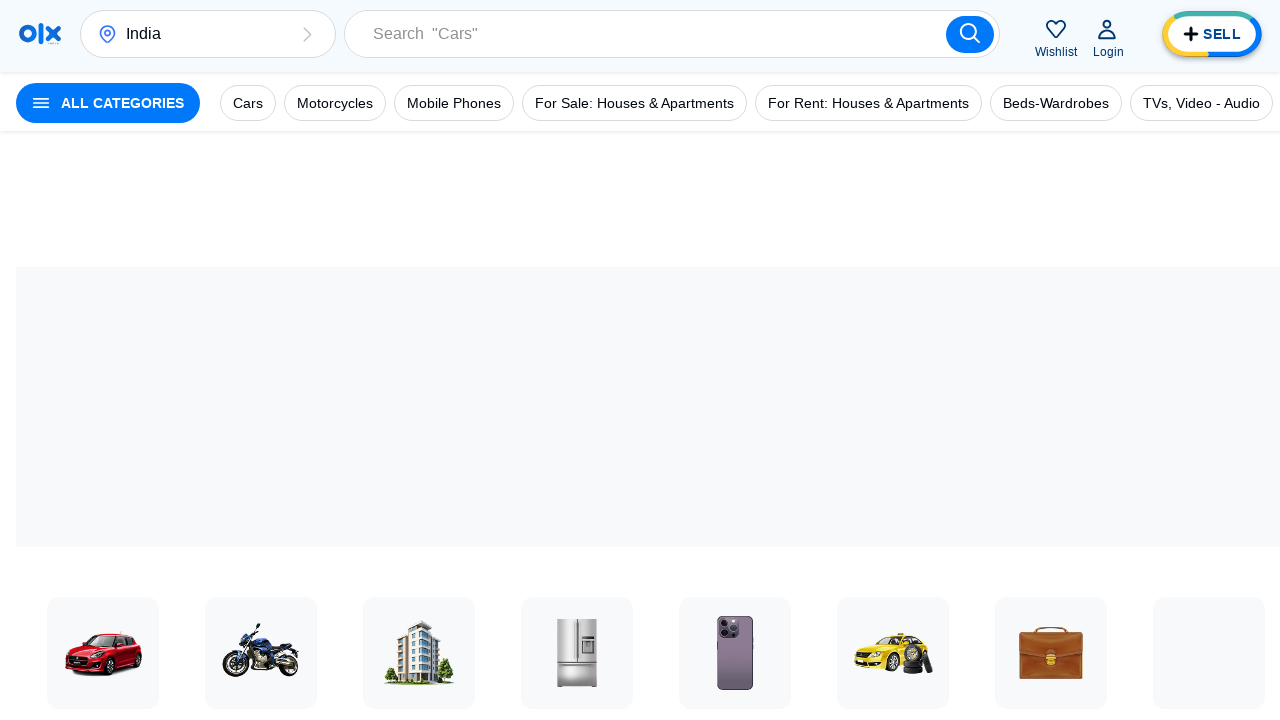

Page DOM content loaded
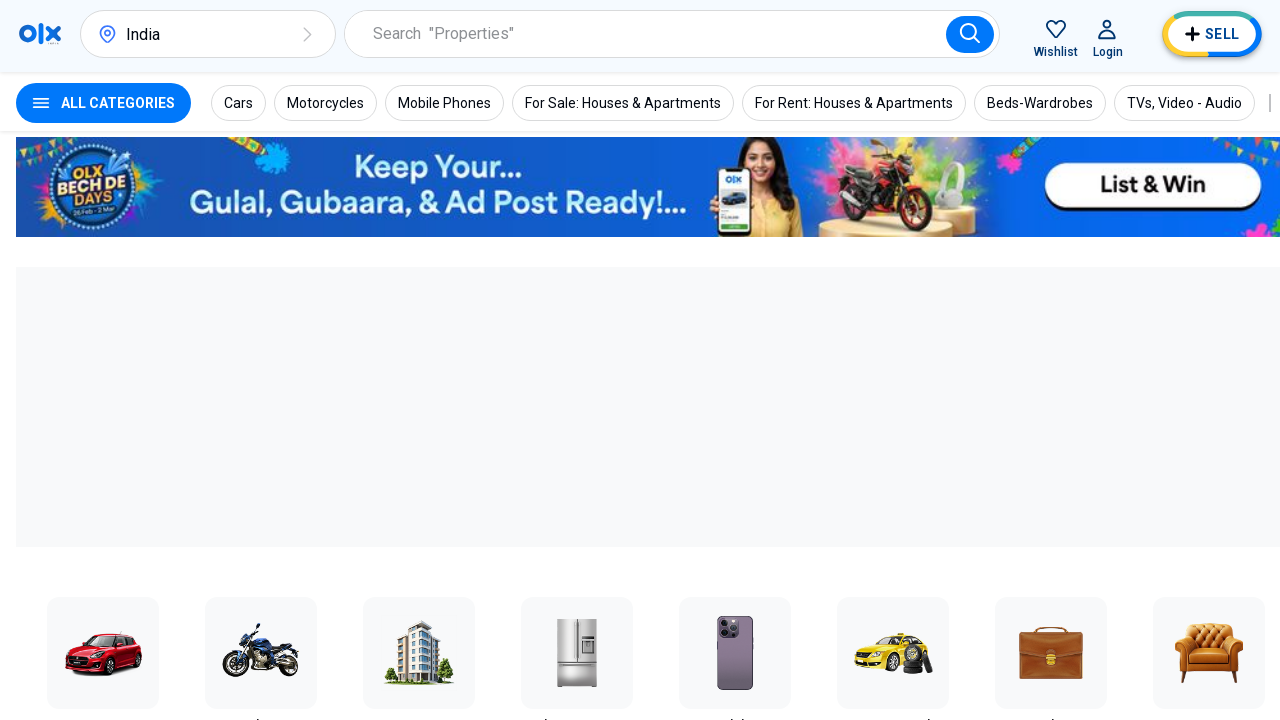

Waited 4 seconds for page elements to become visible
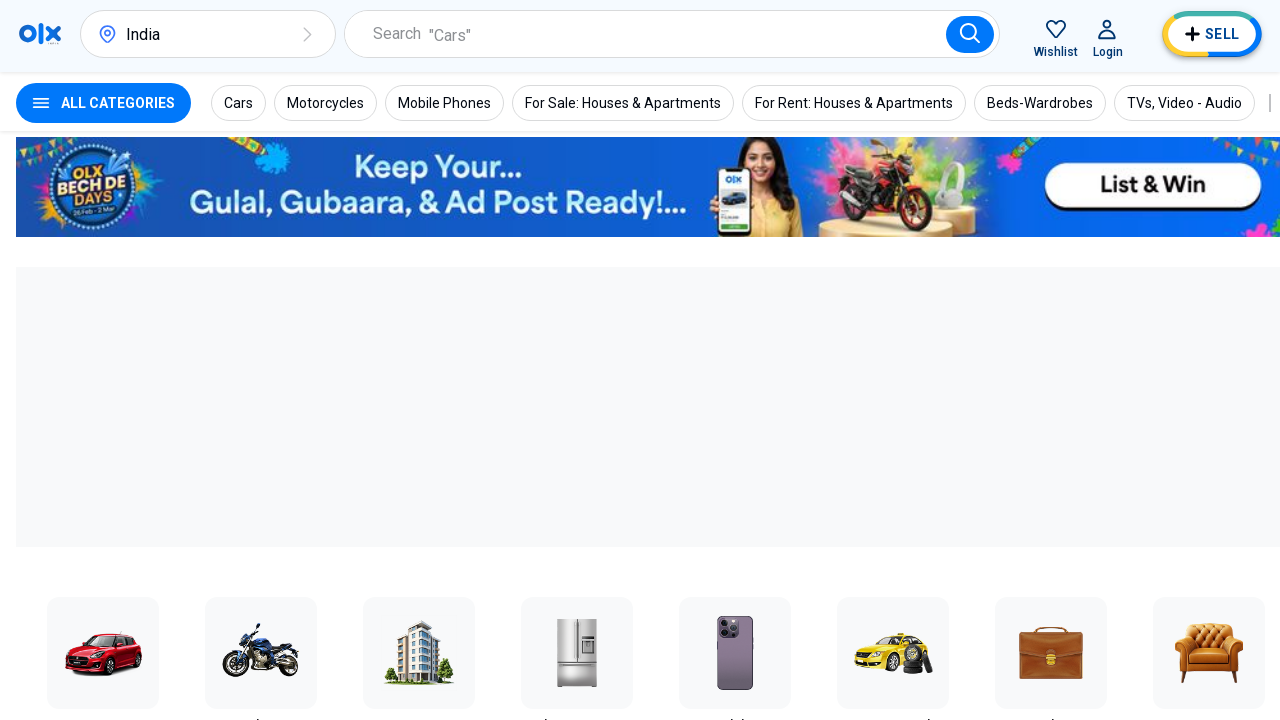

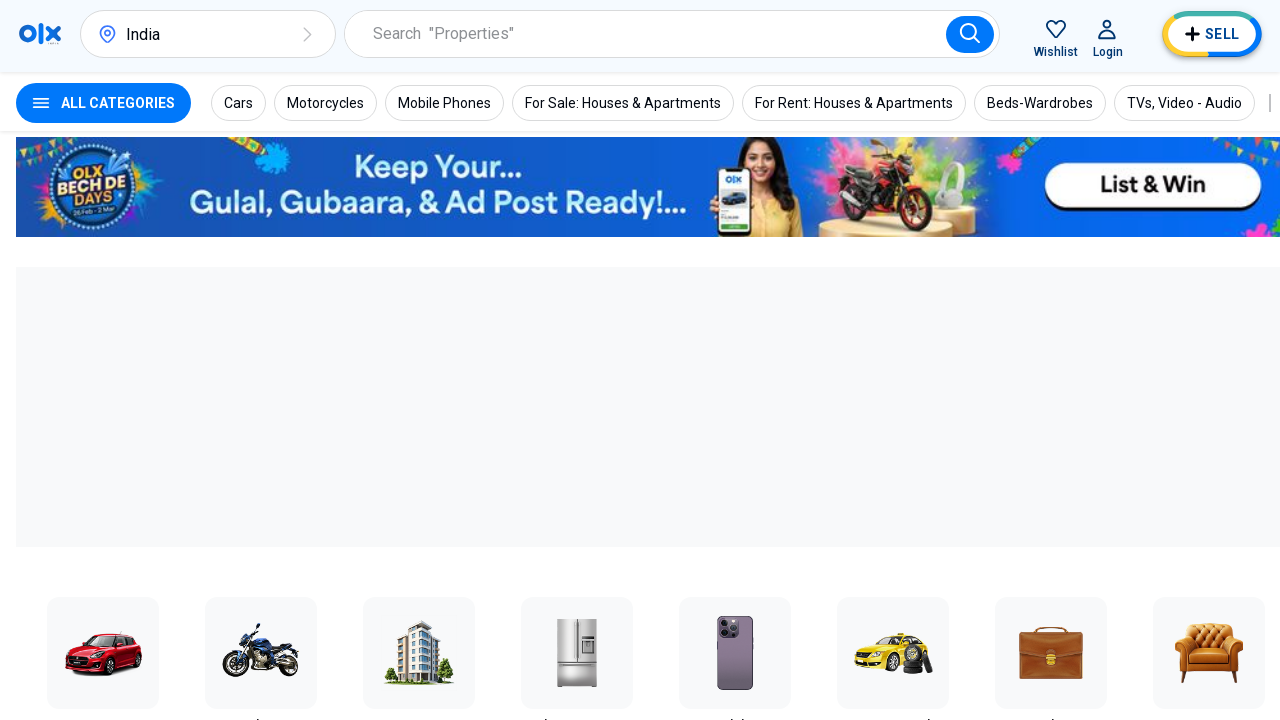